Tests iframe interaction by switching to an iframe and filling text within it

Starting URL: https://www.lambdatest.com/selenium-playground/iframe-demo/

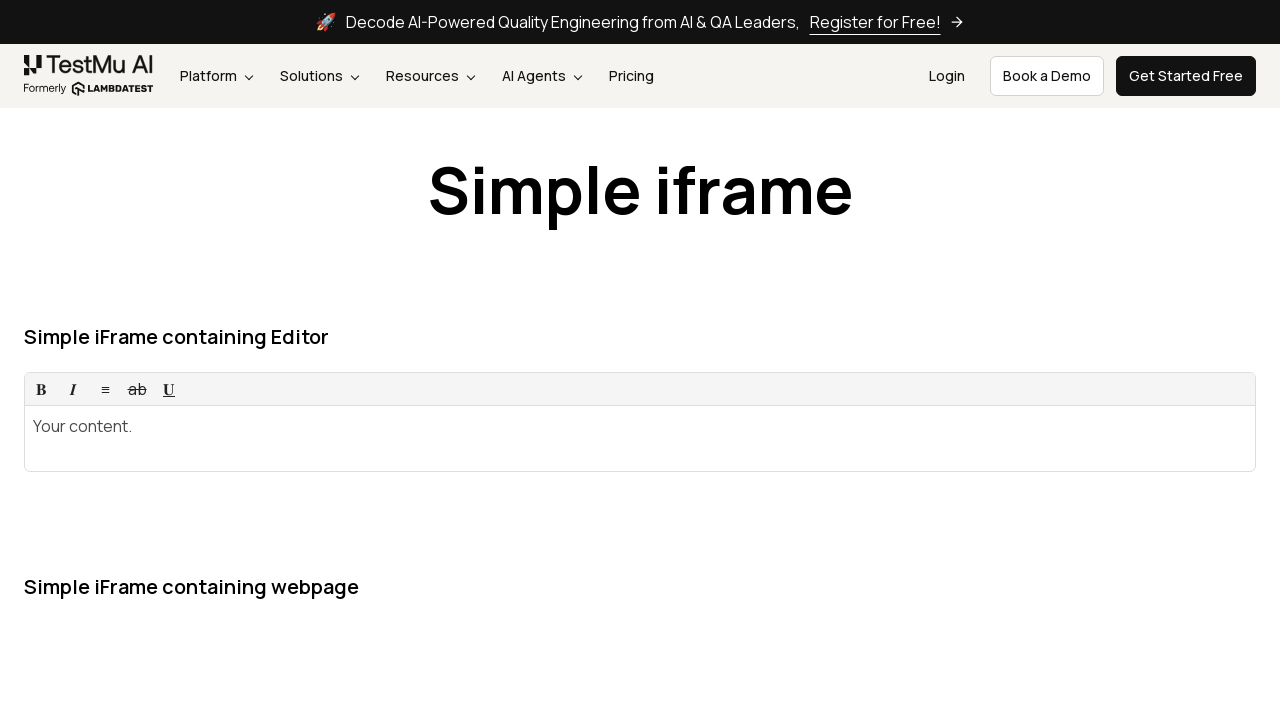

Retrieved reference to iframe 'iFrame1'
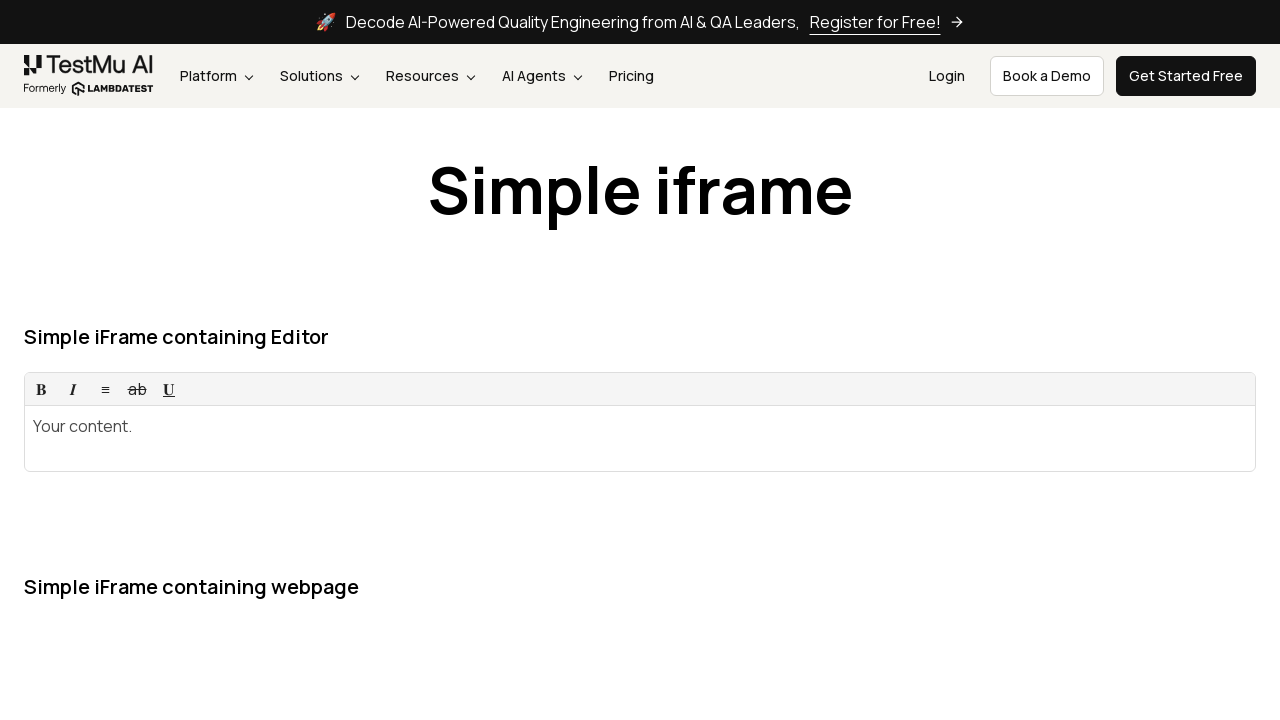

Filled text editor in iframe with 'Playwright Test' on div[class='rsw-ce']
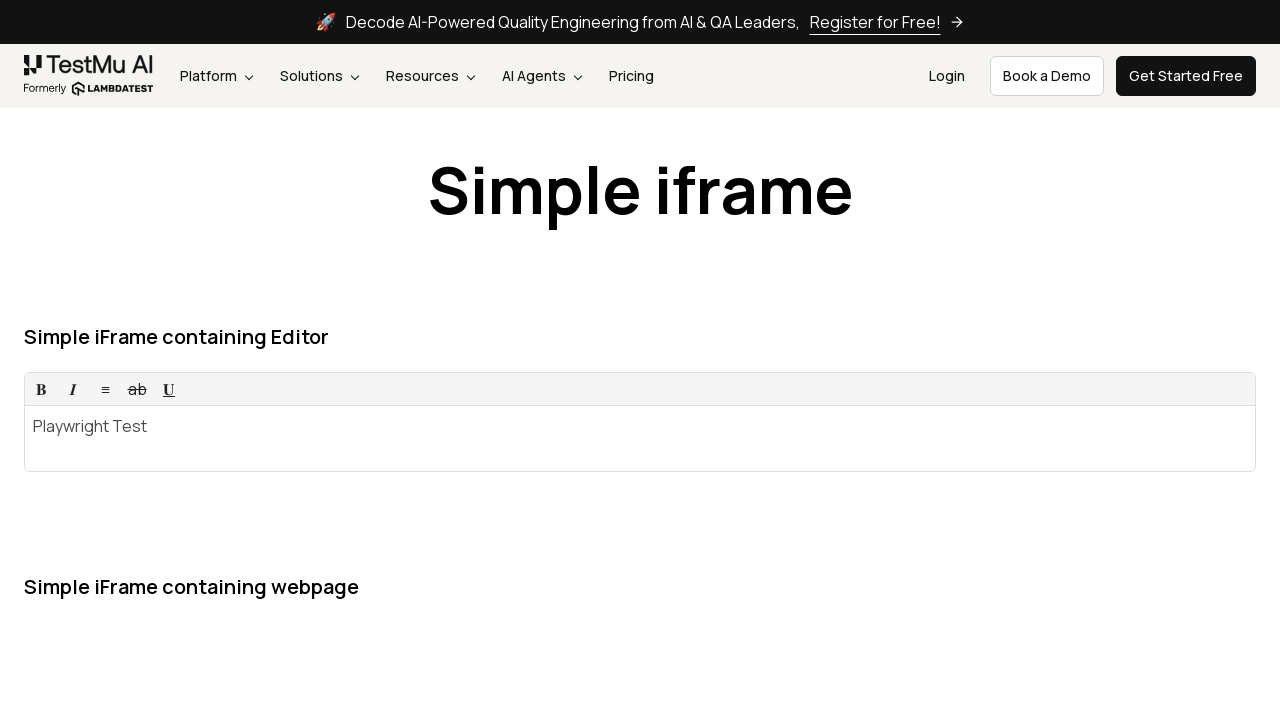

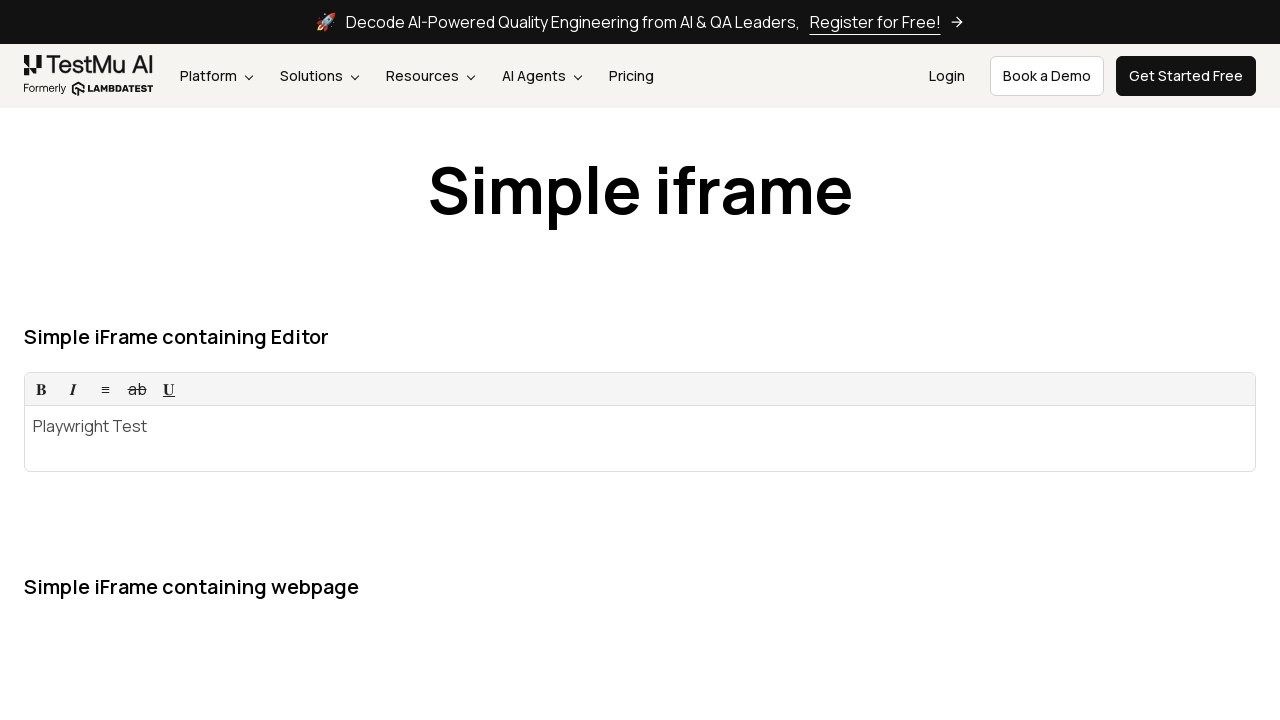